Tests navigation flow by clicking Sign In, then Create Account link, and uses browser navigation to go back to the home page

Starting URL: https://mystore-testlab.coderslab.pl/index.php

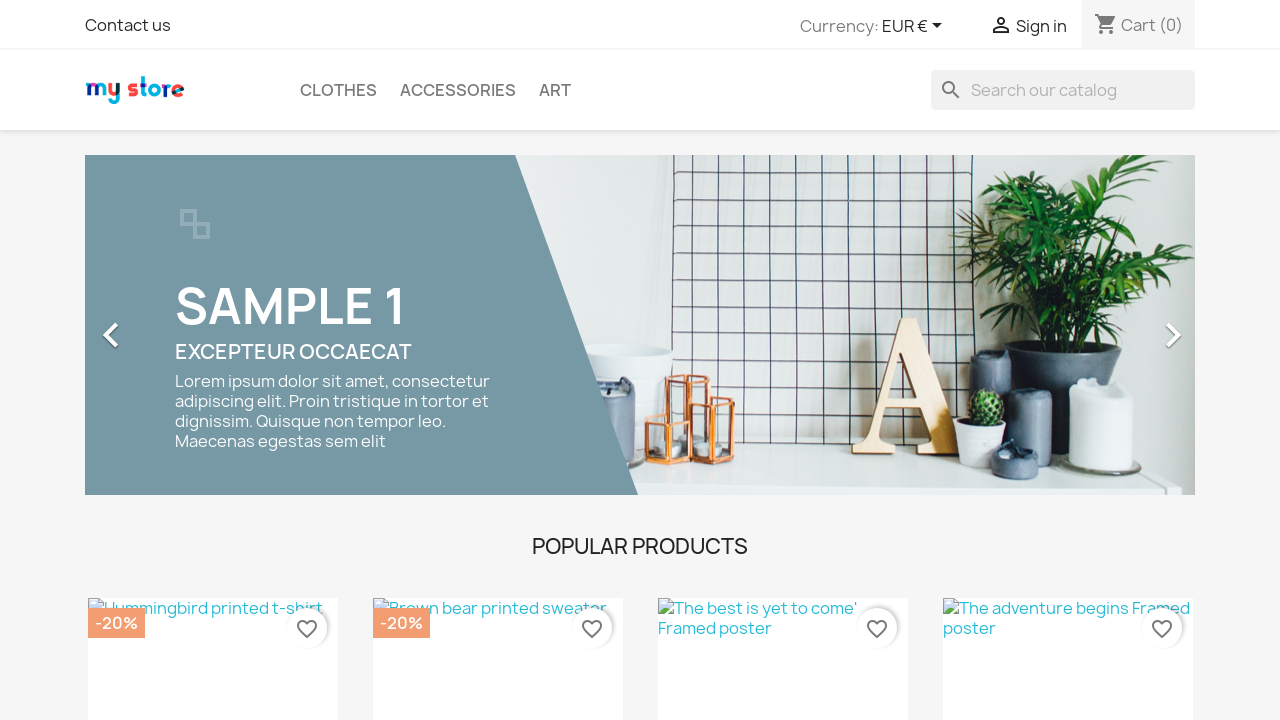

Clicked Sign In link at (1028, 27) on .user-info
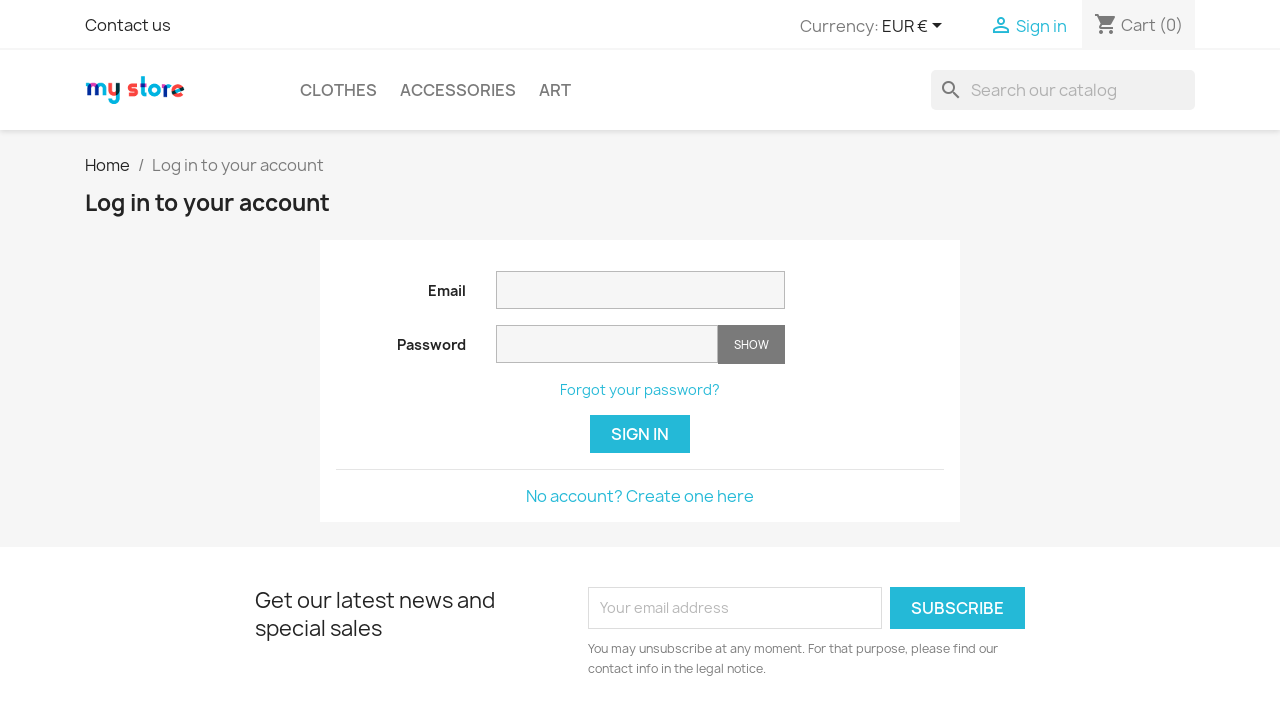

Clicked Create Account link at (640, 496) on .no-account
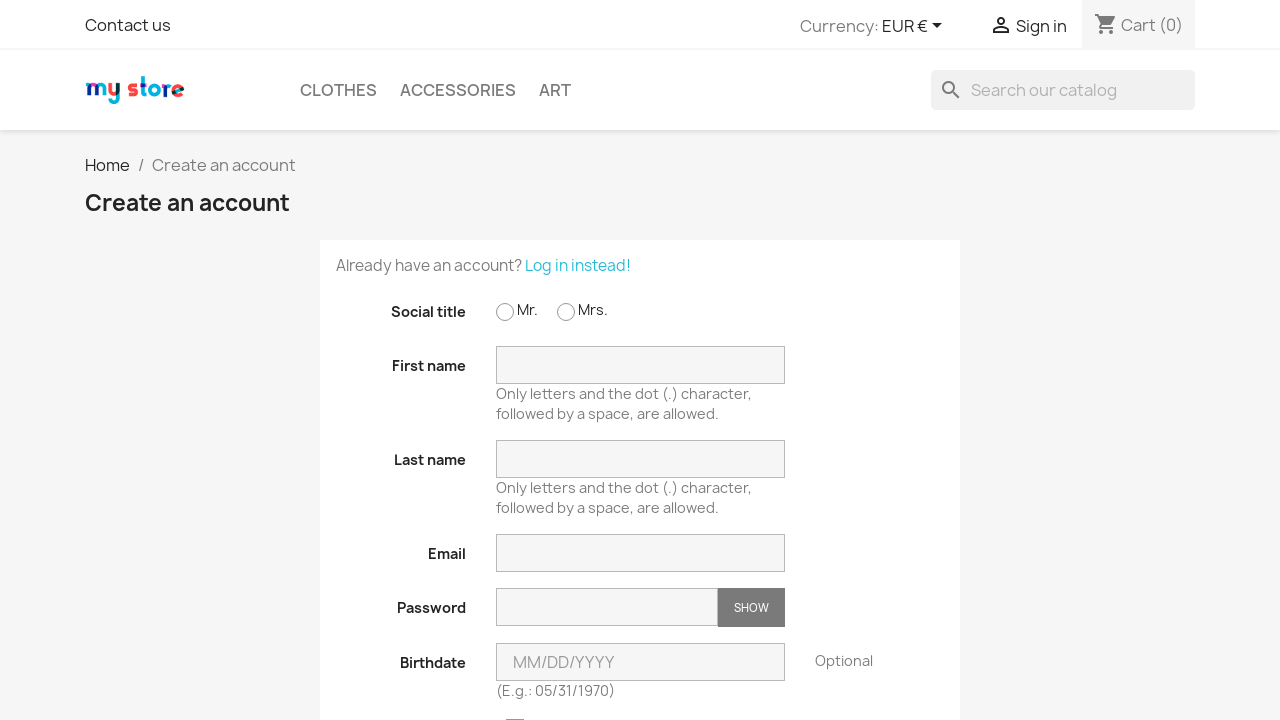

Navigated back from Create Account page
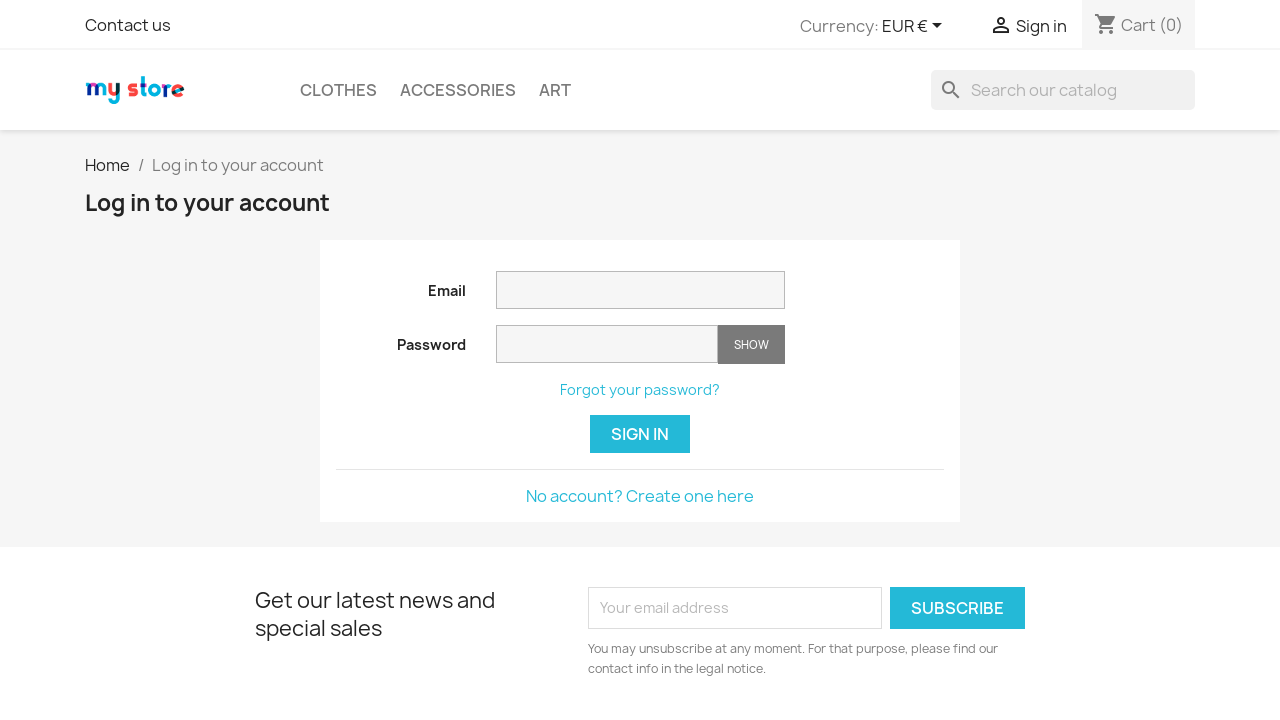

Navigated back to home page
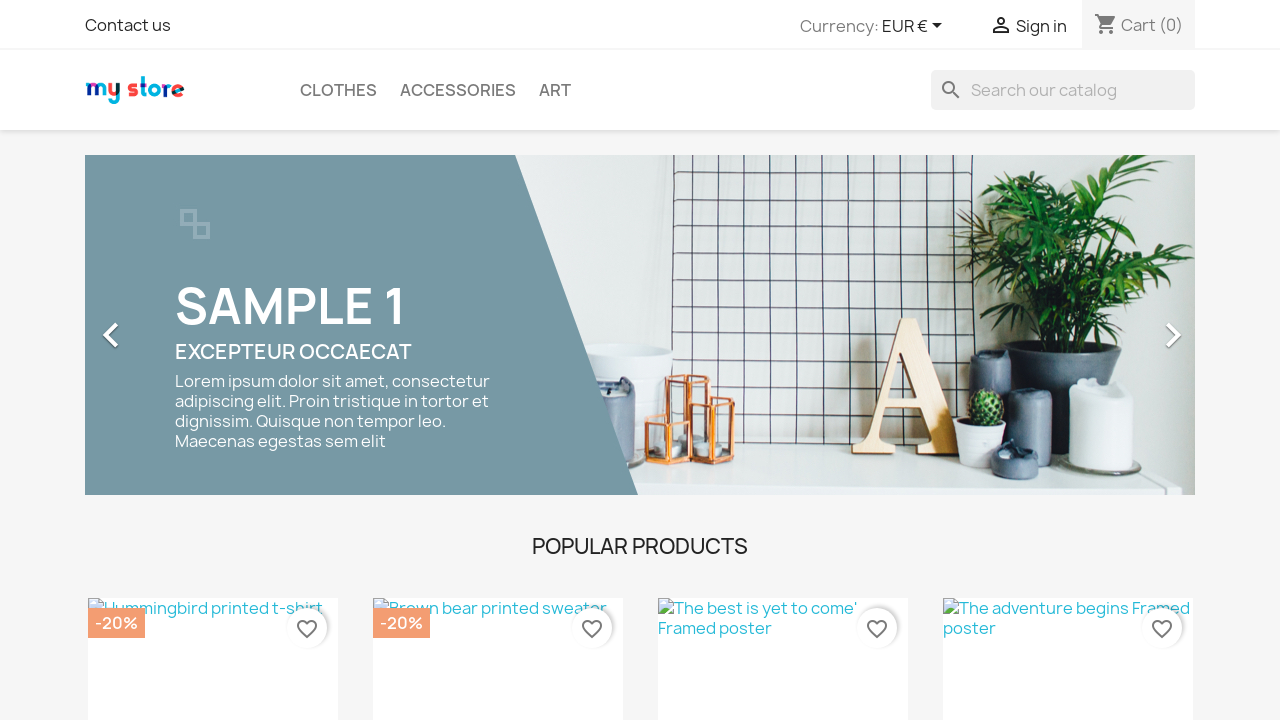

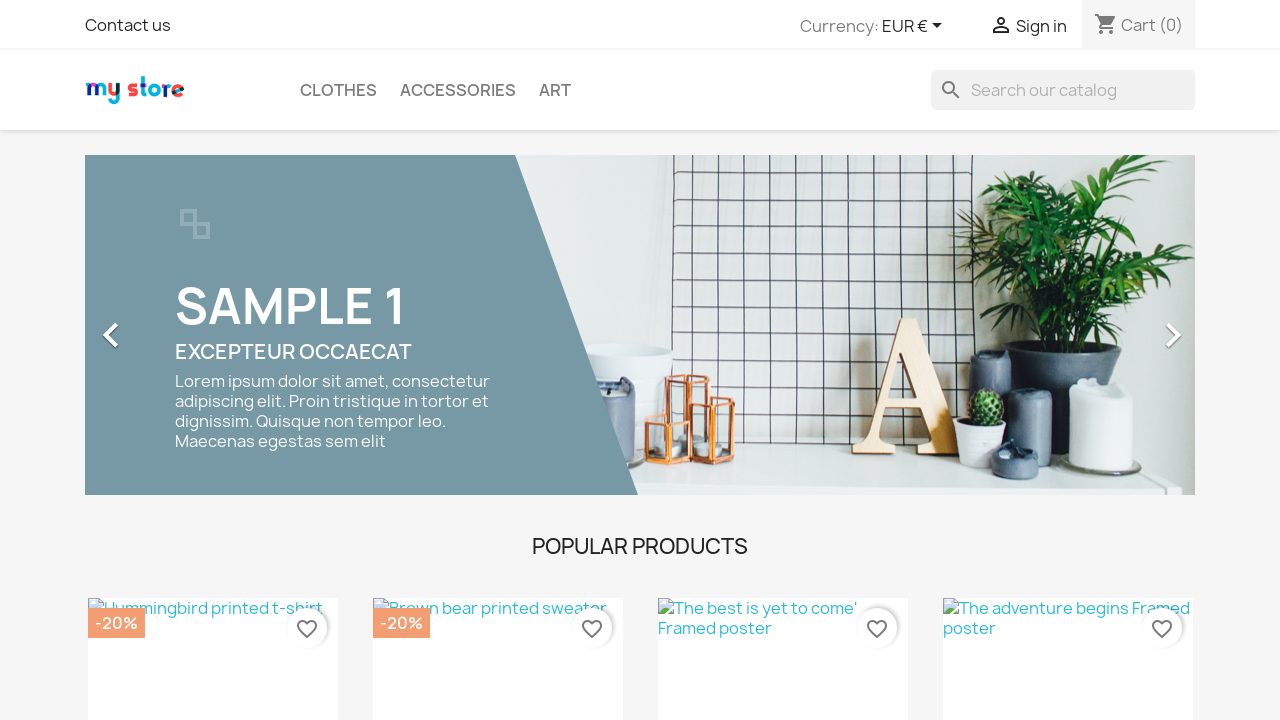